Tests sending a space key press to a specific element and verifies the result text displays the correct key pressed

Starting URL: http://the-internet.herokuapp.com/key_presses

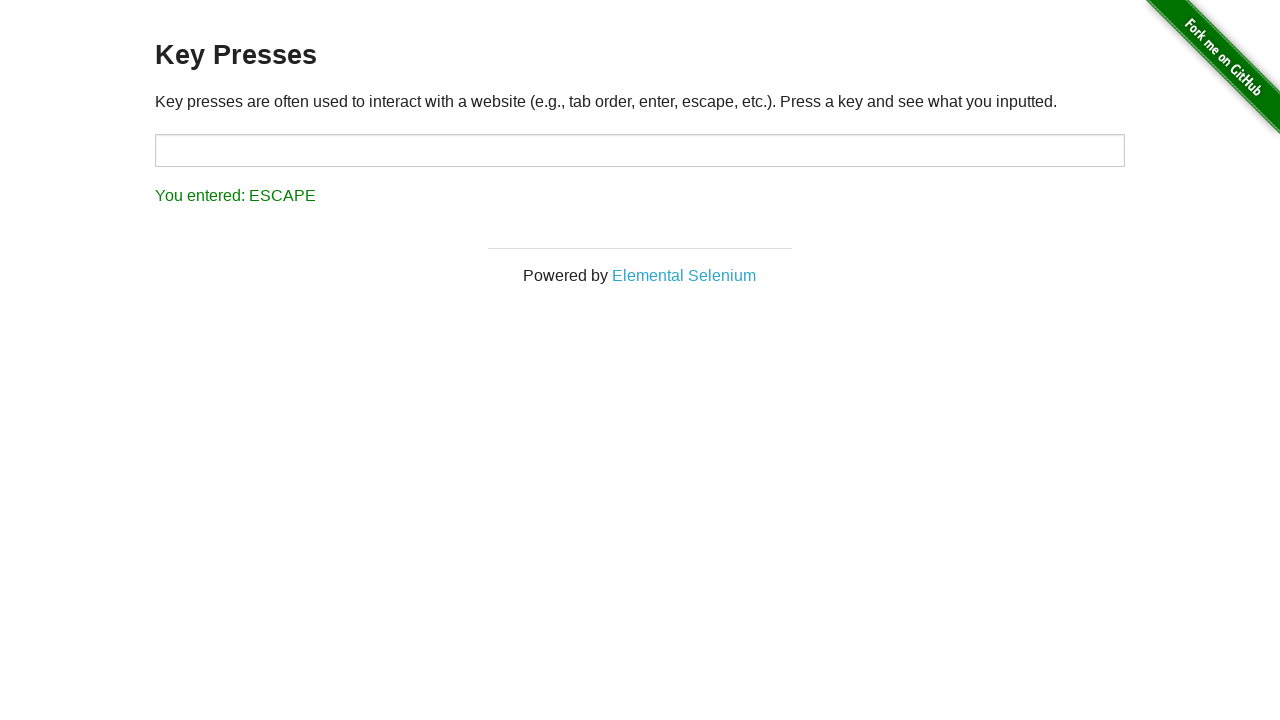

Sent space key press to target element on #target
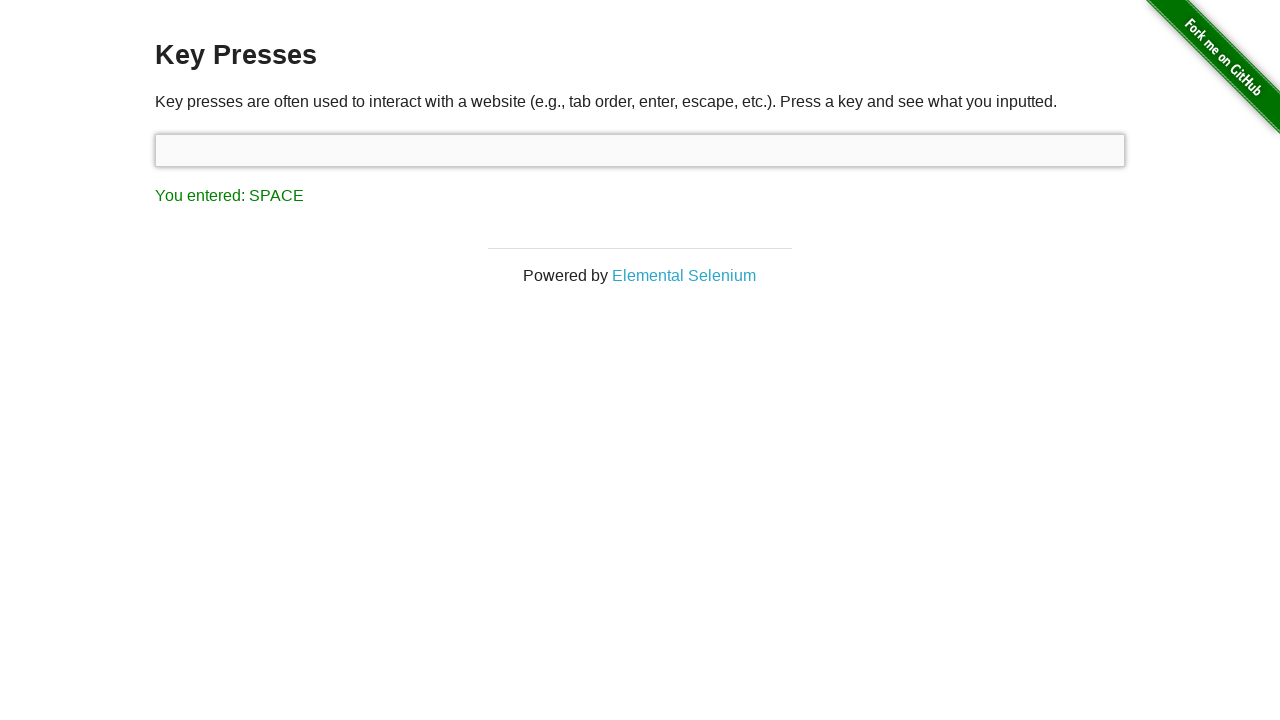

Result element loaded and became visible
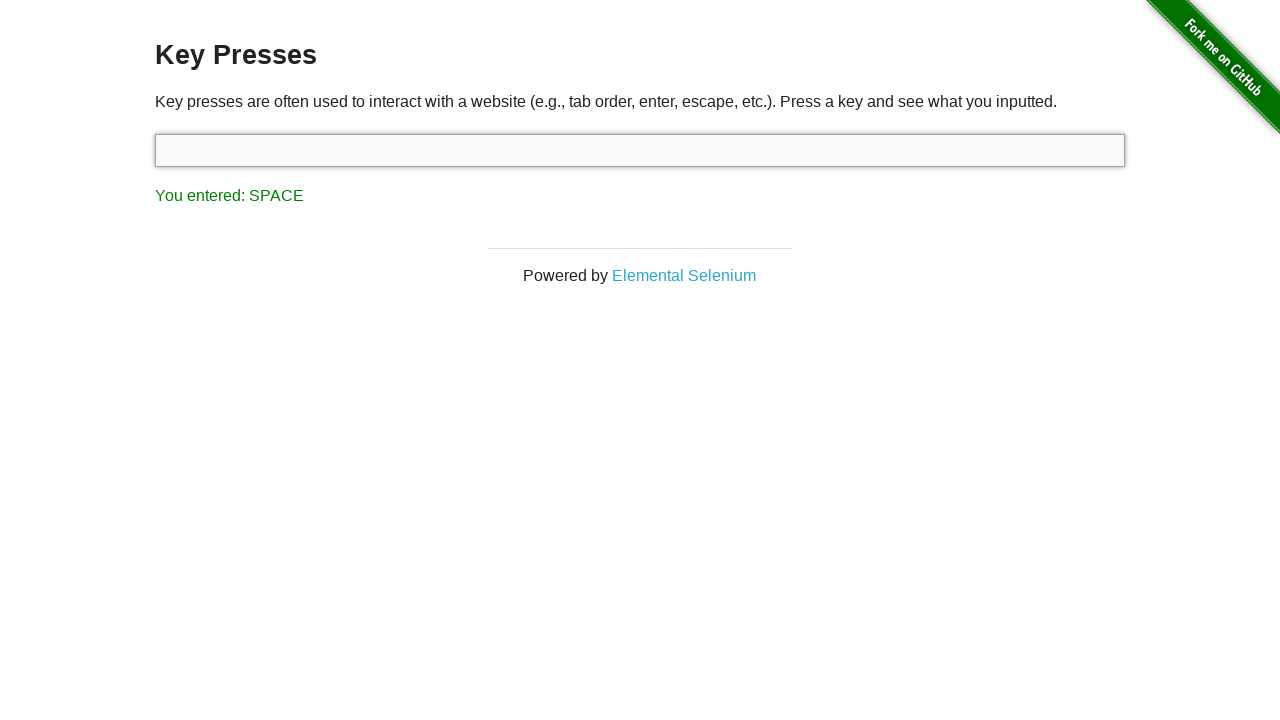

Retrieved result text content
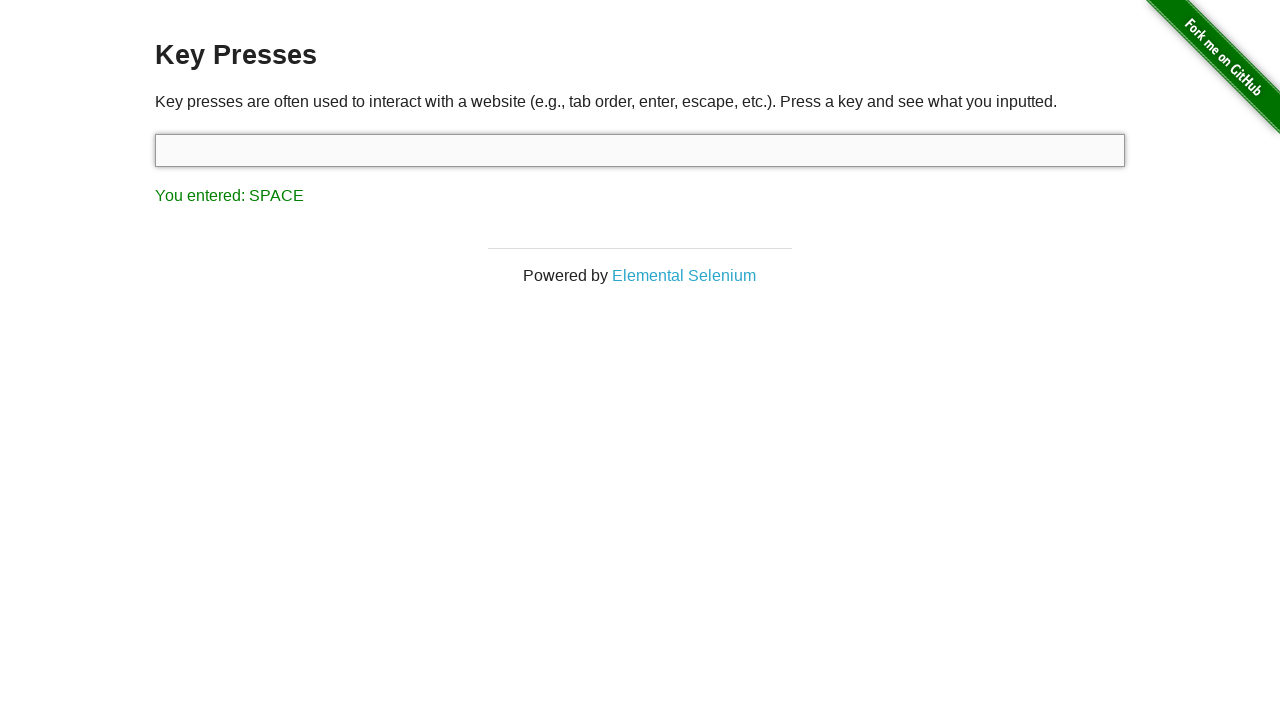

Verified result text displays 'You entered: SPACE' - assertion passed
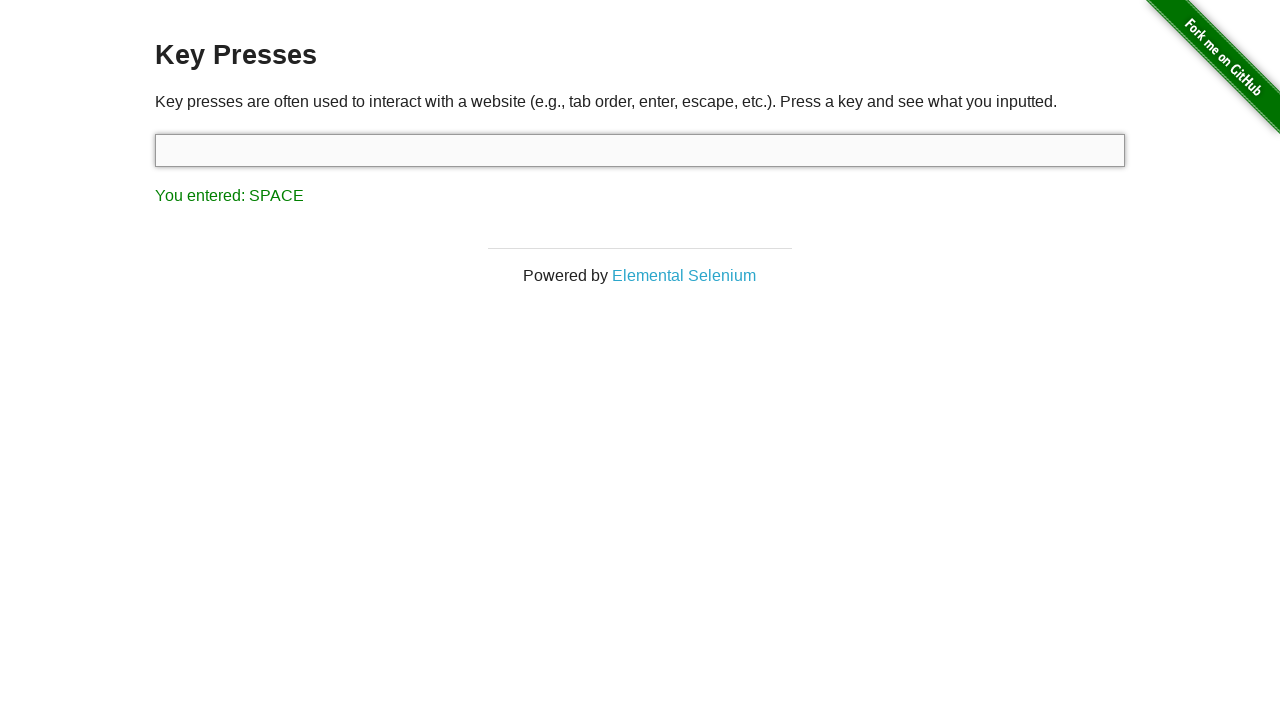

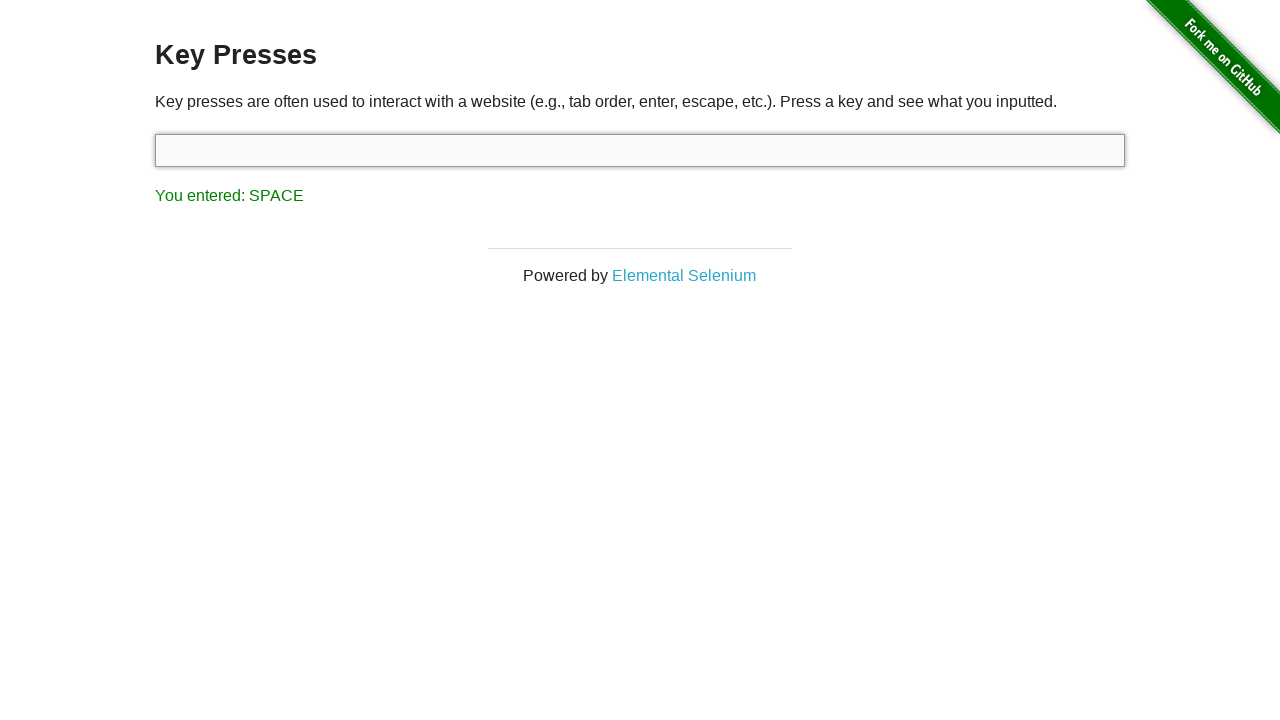